Tests the search functionality by typing "selenium" into the search box using keyboard events and submitting the search

Starting URL: https://anhtester.com/

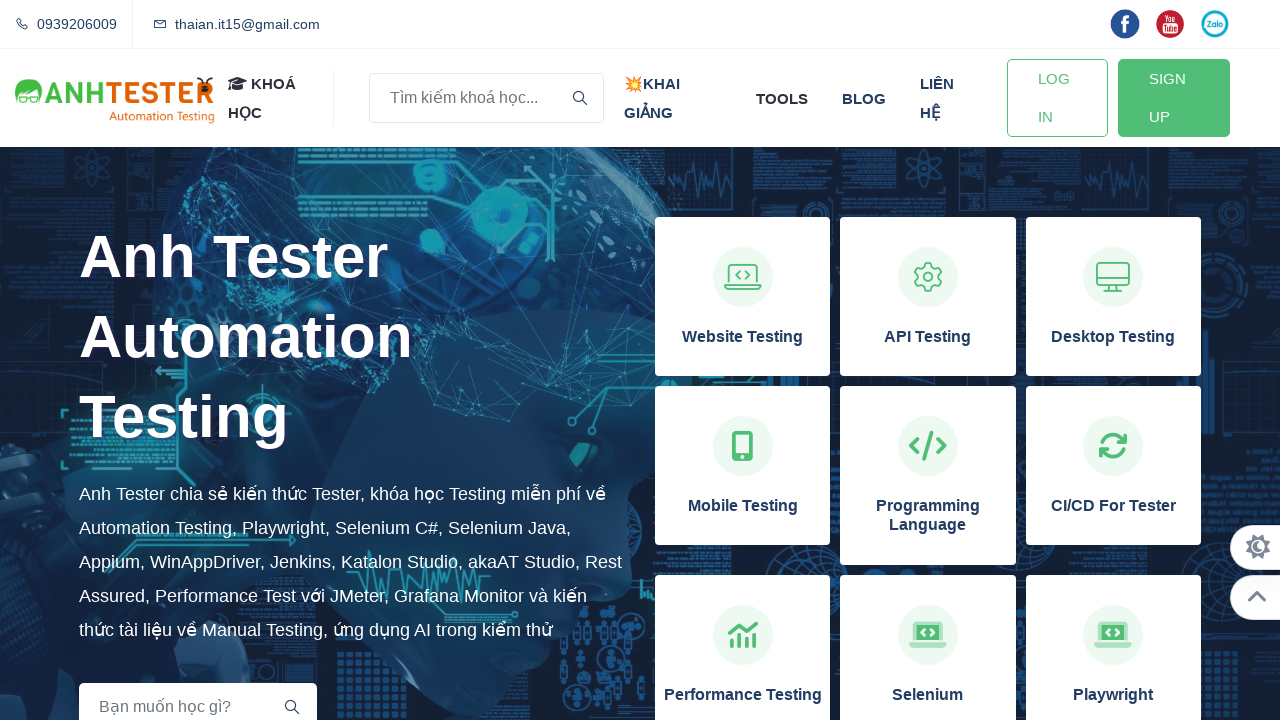

Clicked on the search input field at (486, 98) on input[name='key']
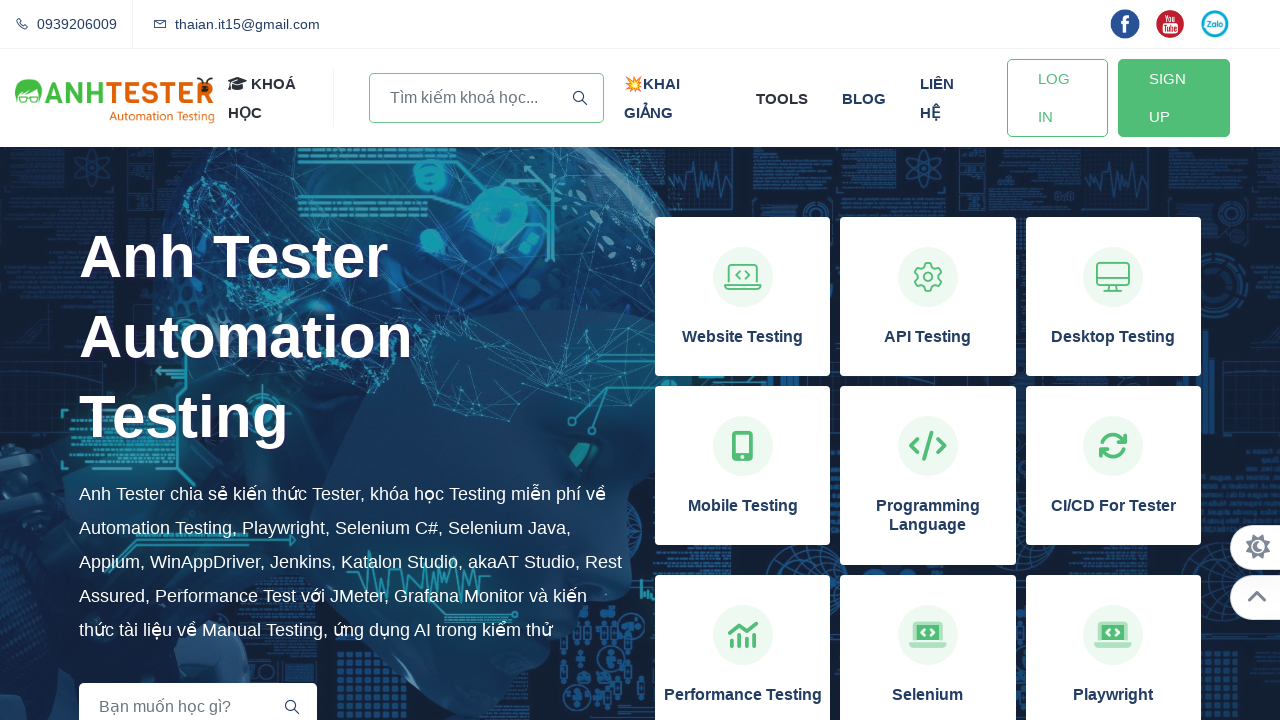

Typed 'selenium' into the search input field on input[name='key']
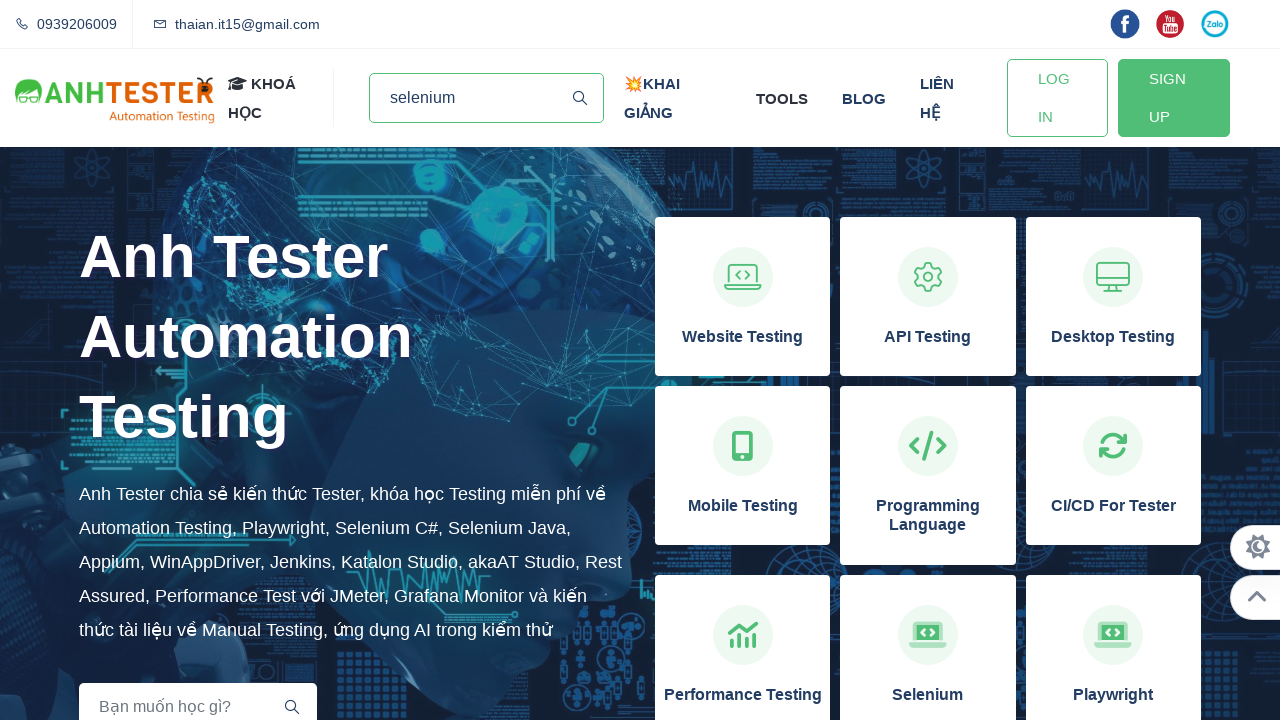

Pressed Enter to submit the search on input[name='key']
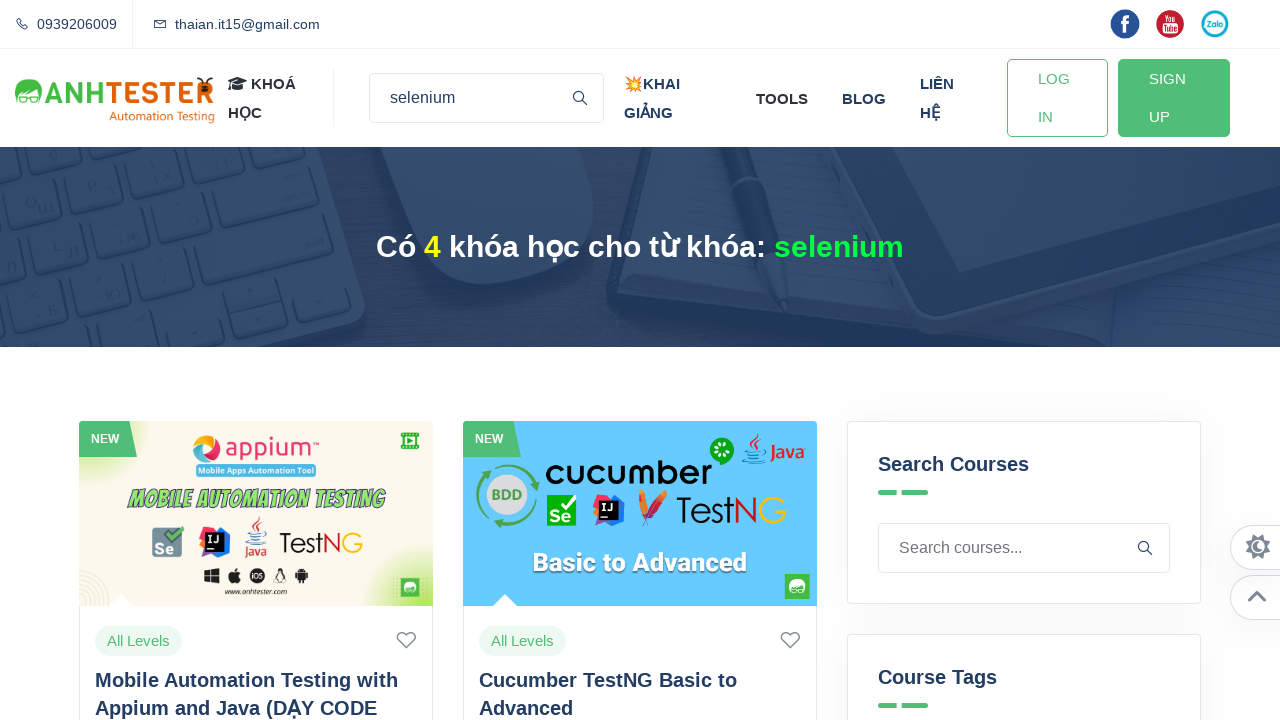

Page loaded after search submission
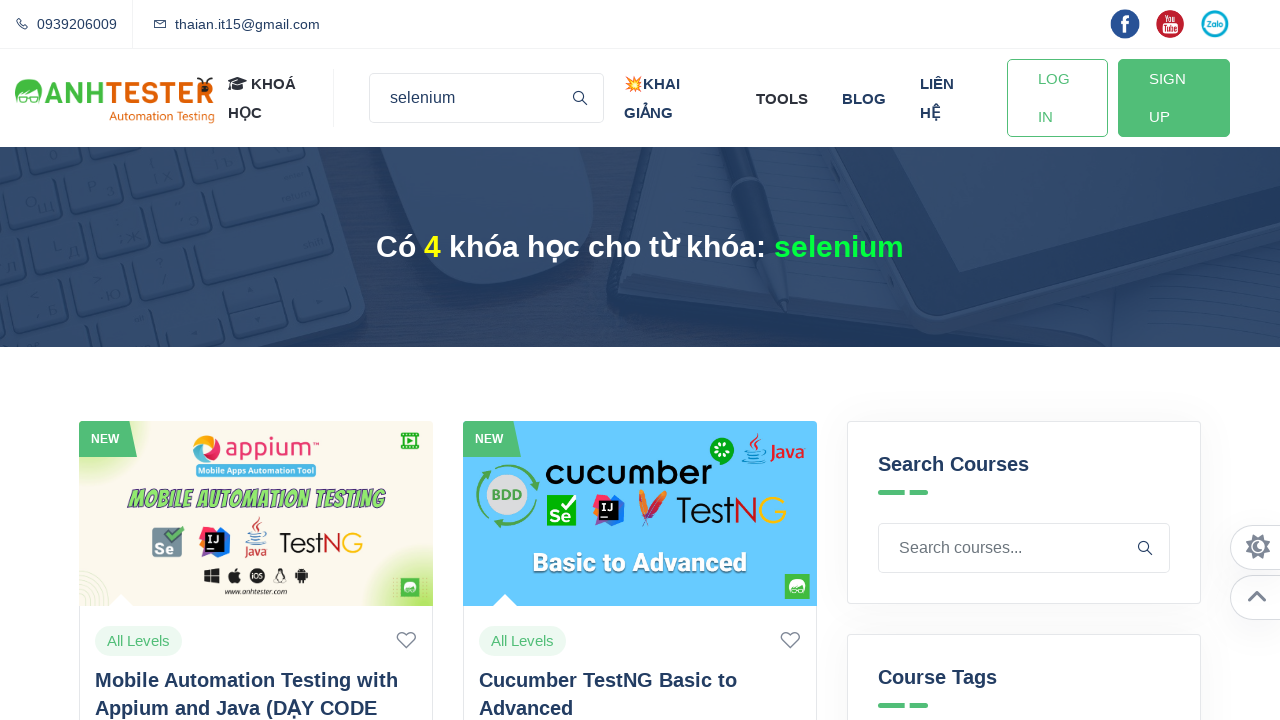

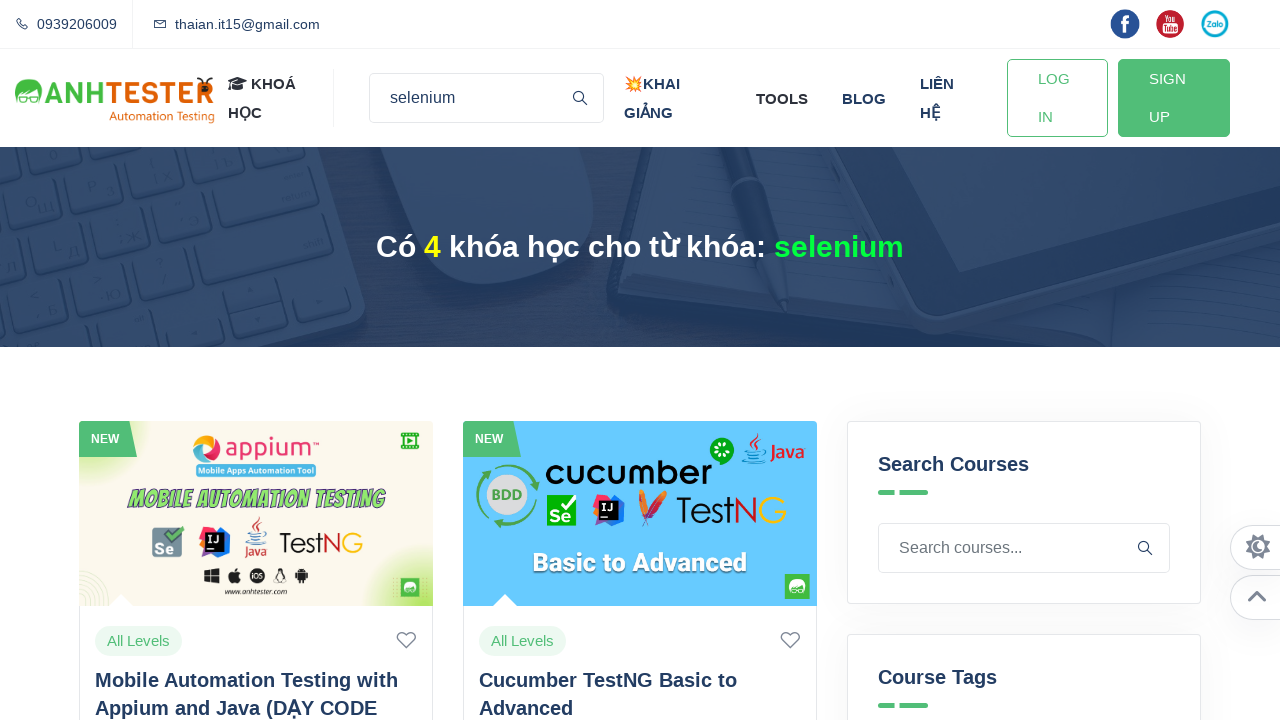